Tests multiple window handling by clicking a link that opens a new window, switching to the new window to verify its content, then switching back to the original window to verify it's still accessible.

Starting URL: https://the-internet.herokuapp.com/windows

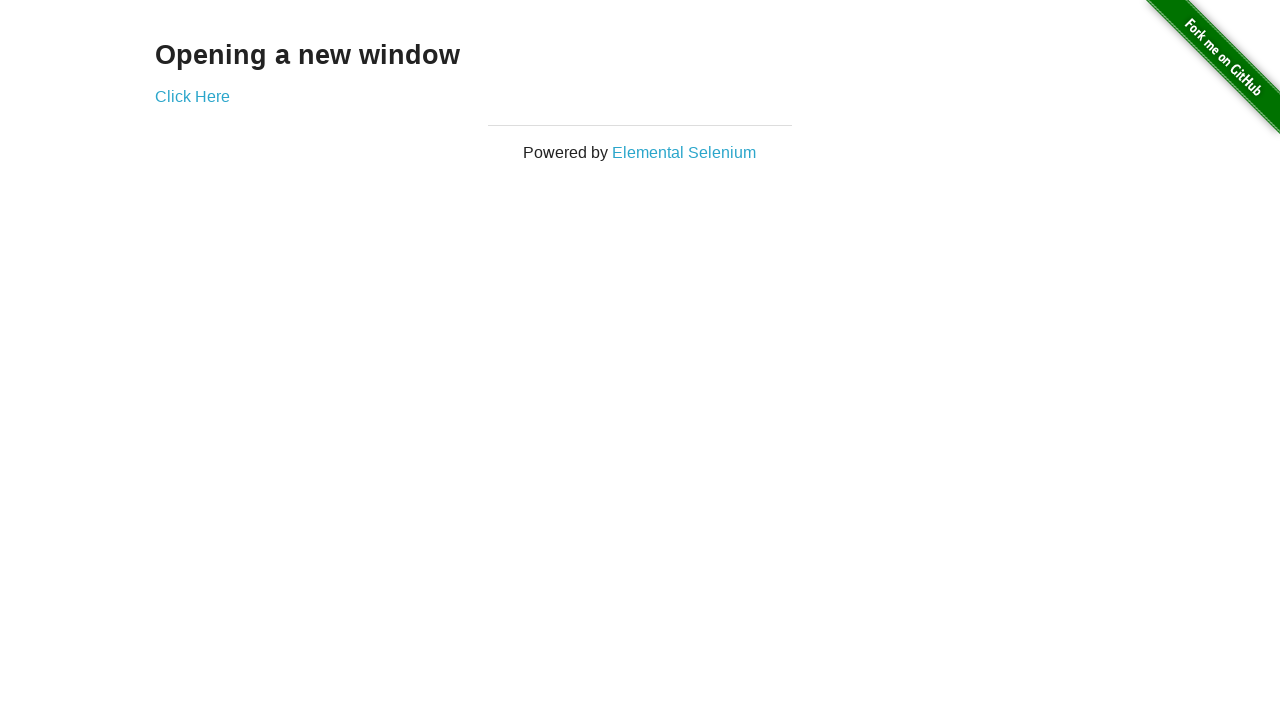

Verified page heading text is 'Opening a new window'
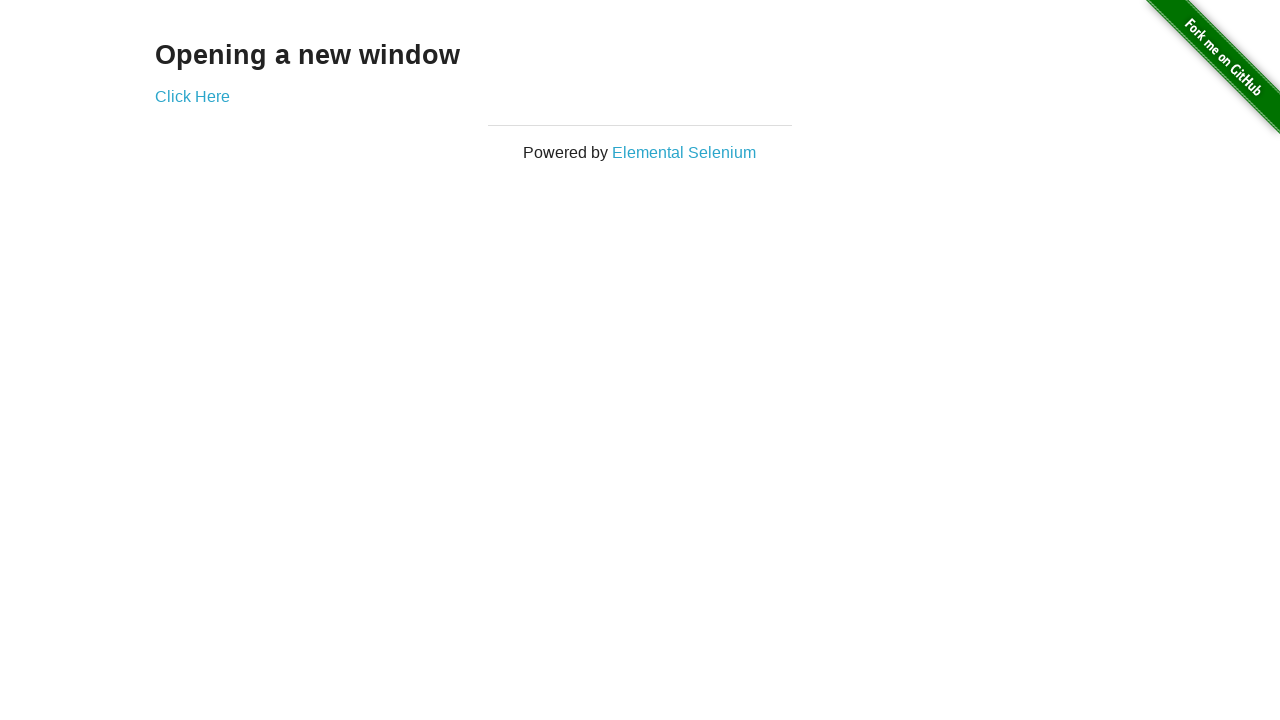

Verified page title is 'The Internet'
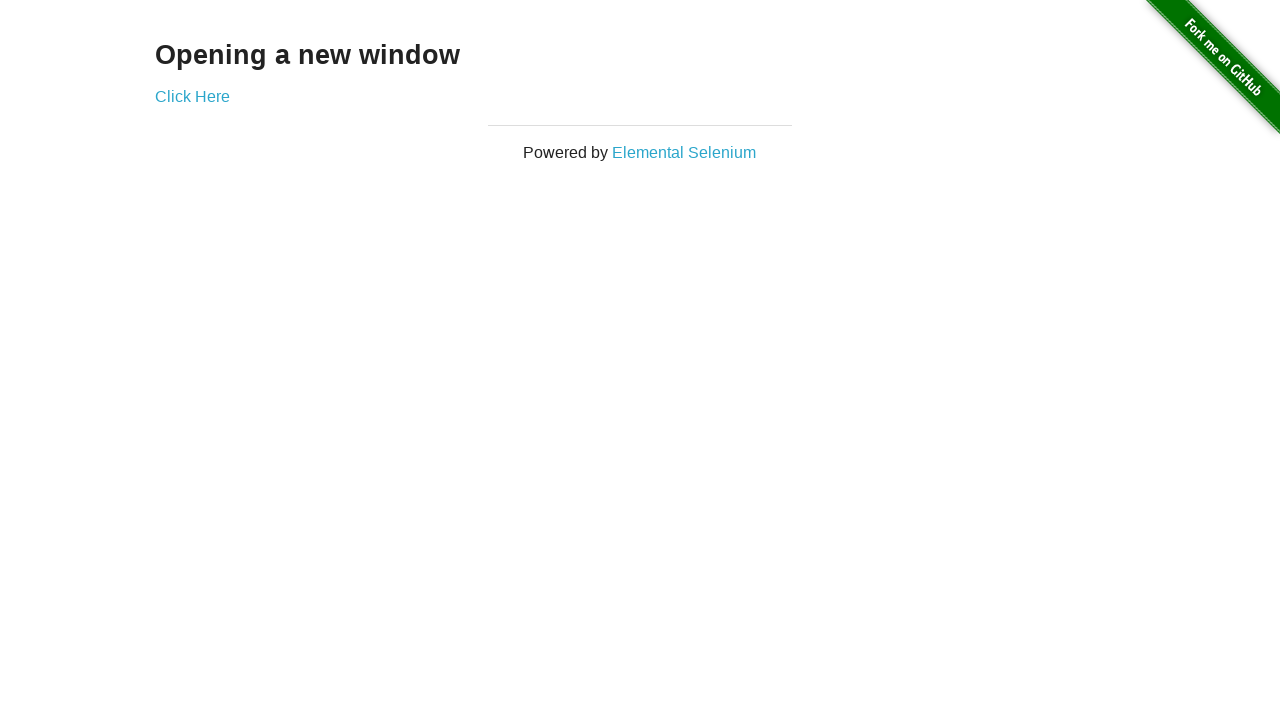

Clicked 'Click Here' link to open new window at (192, 96) on text=Click Here
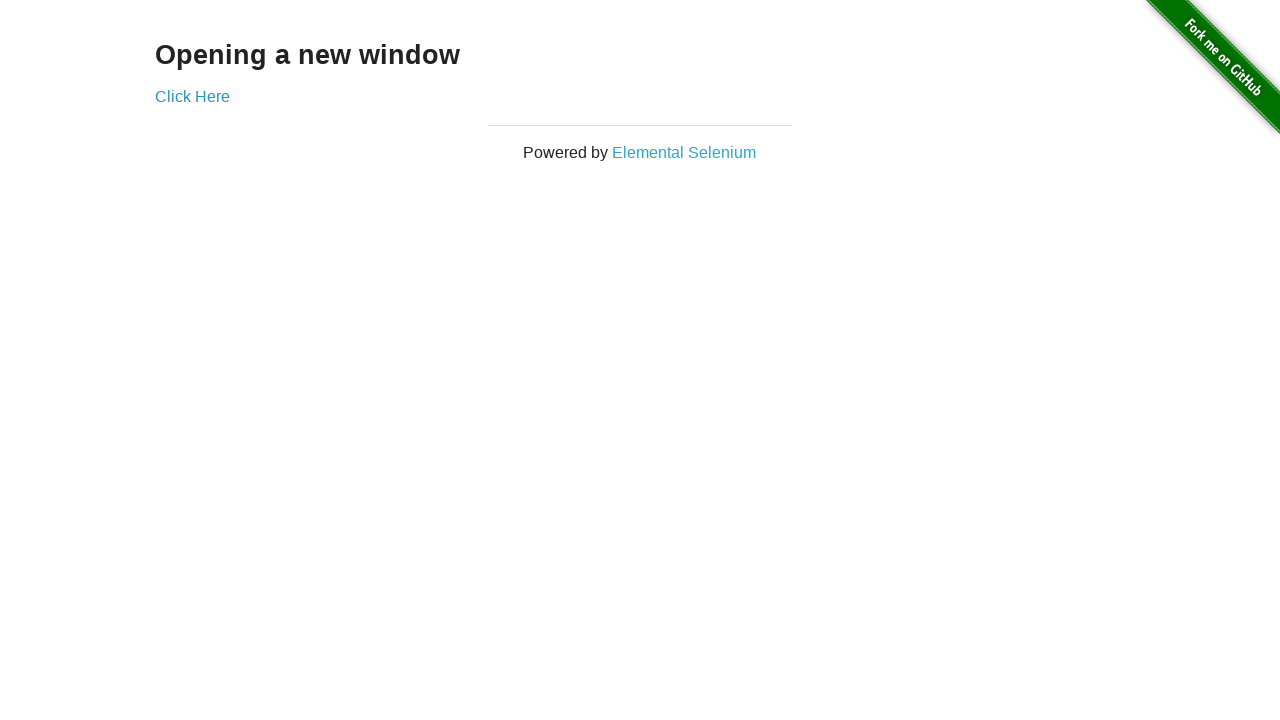

New window opened and captured
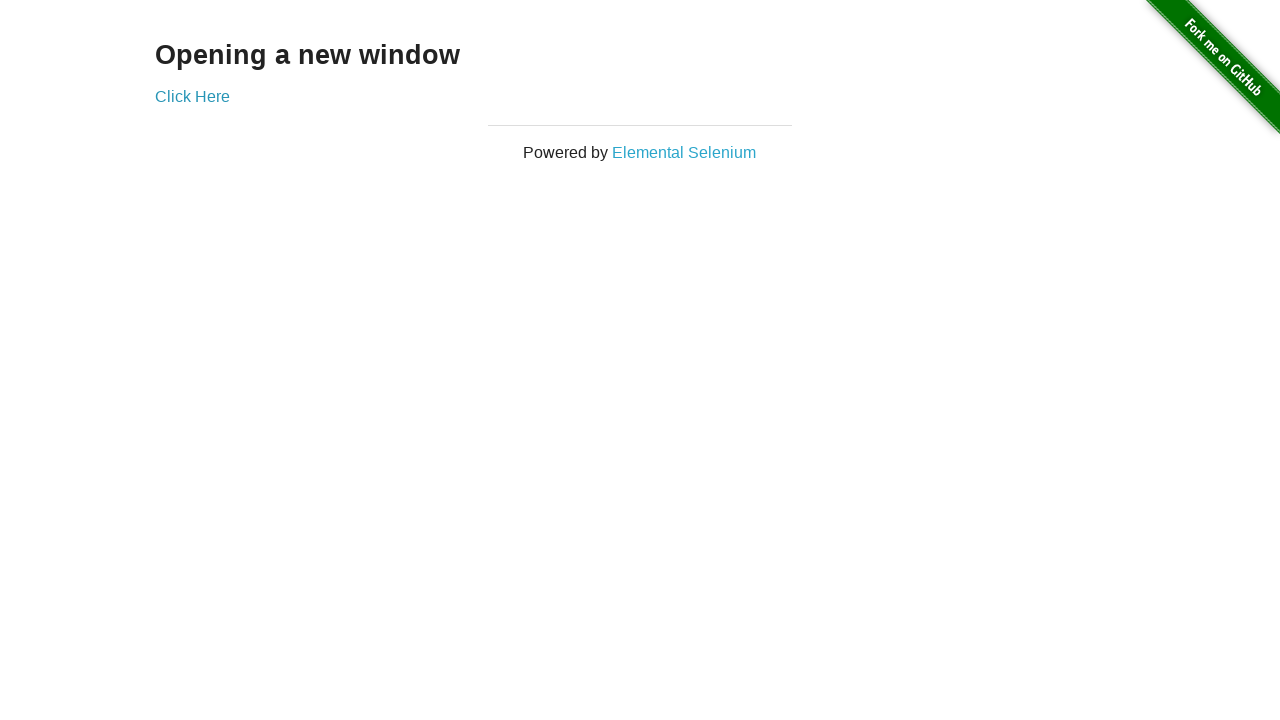

New page loaded completely
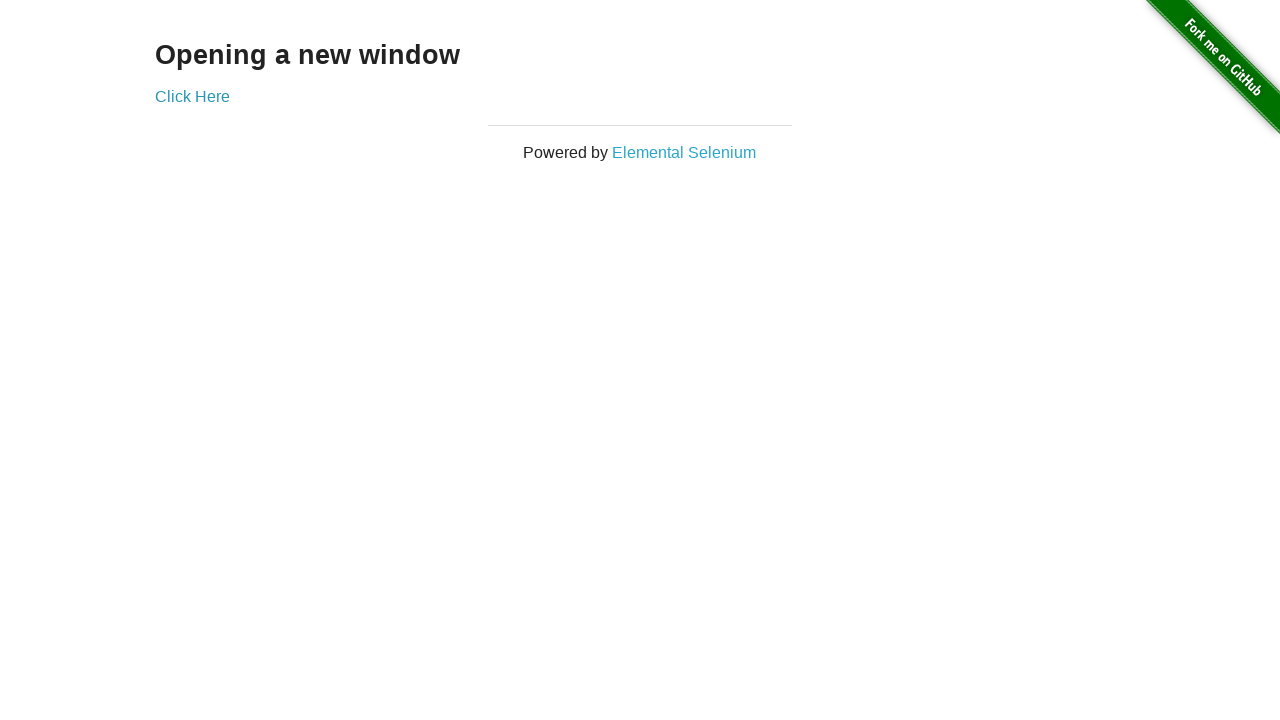

Verified new window title is 'New Window'
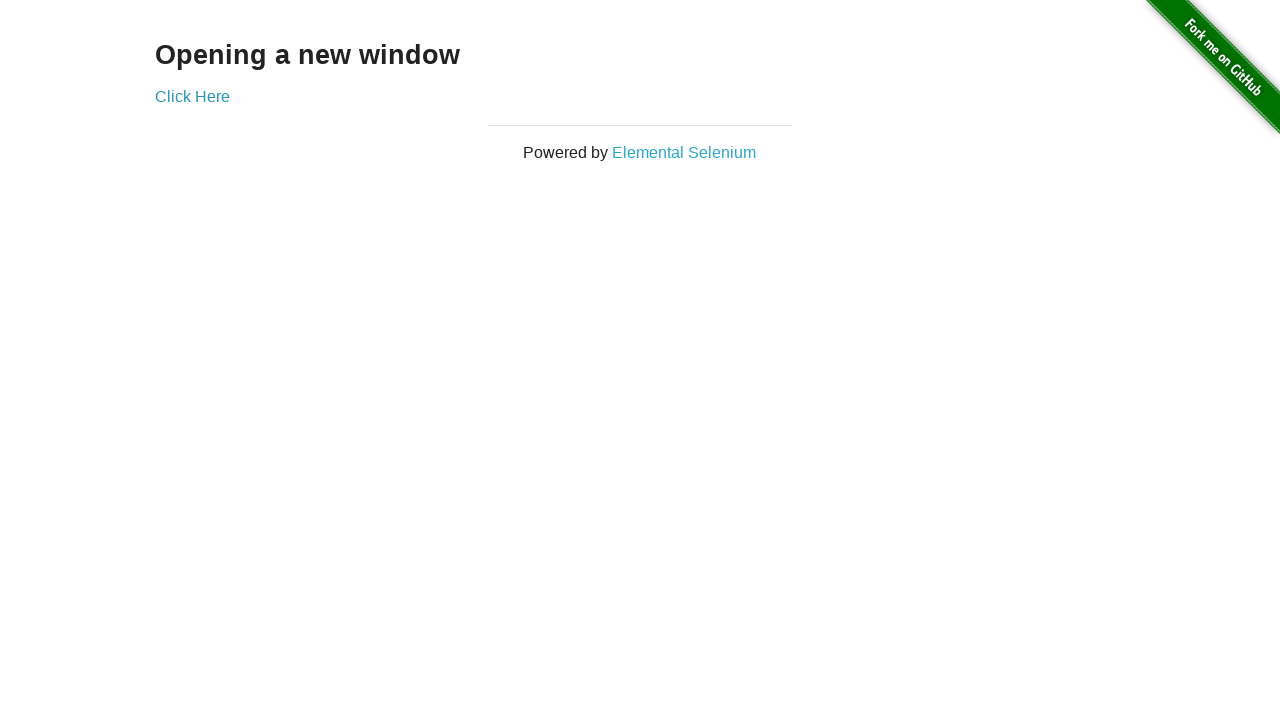

Verified new page heading text is 'New Window'
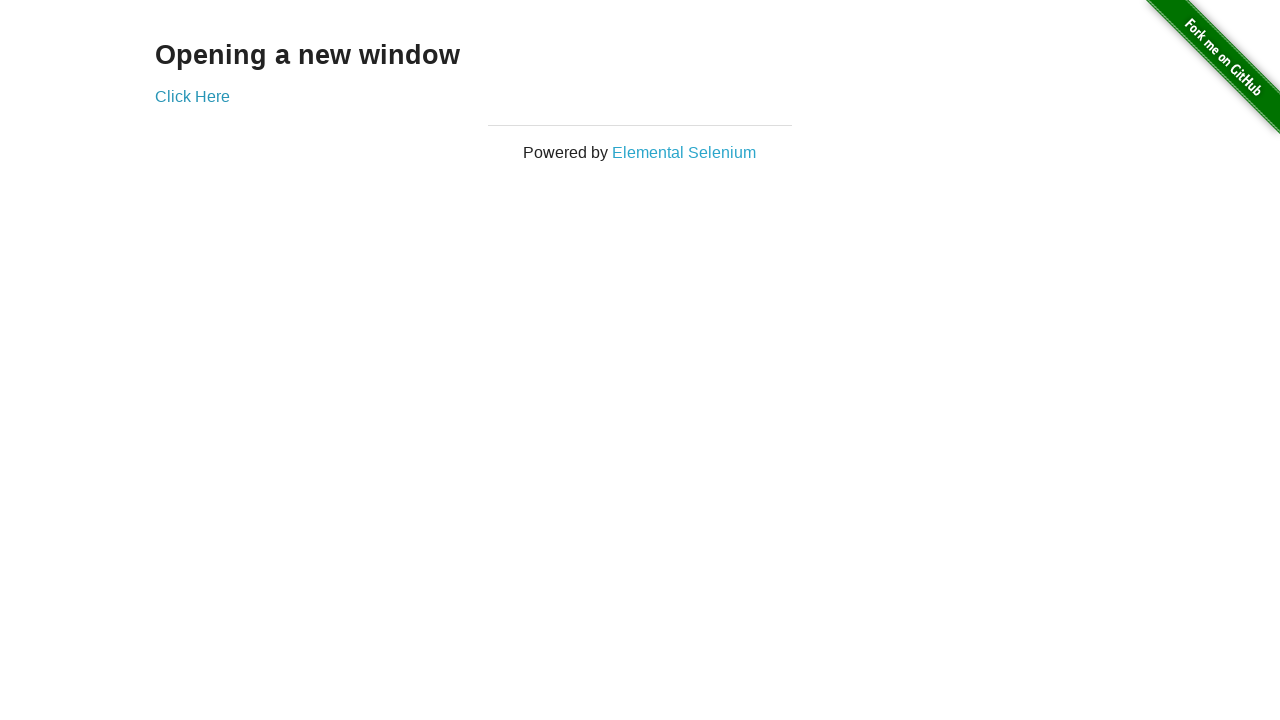

Switched back to original window
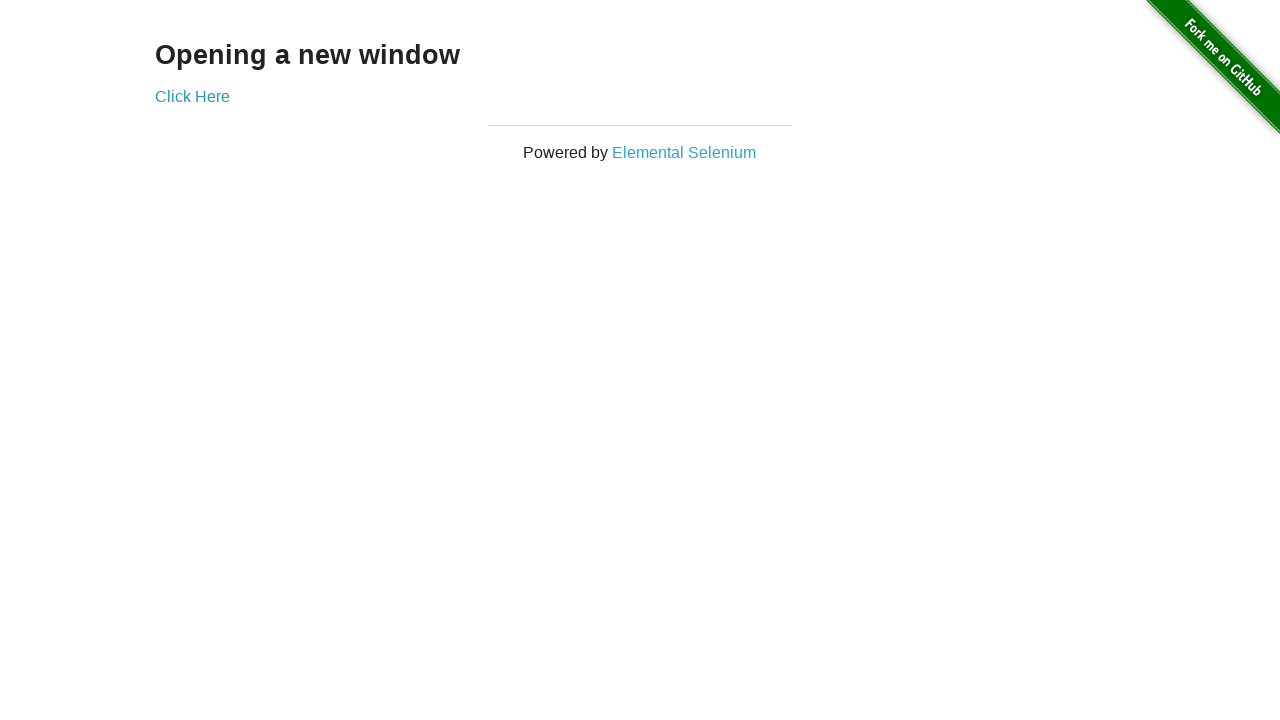

Verified original window title is still 'The Internet'
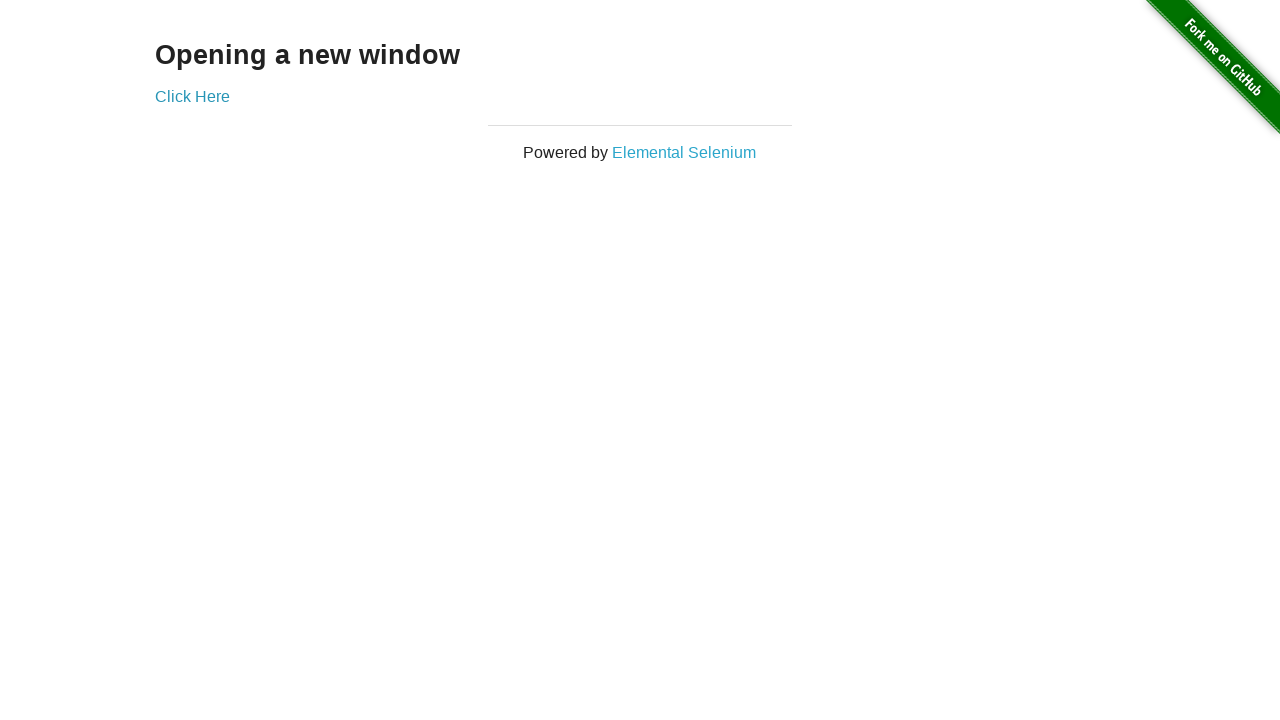

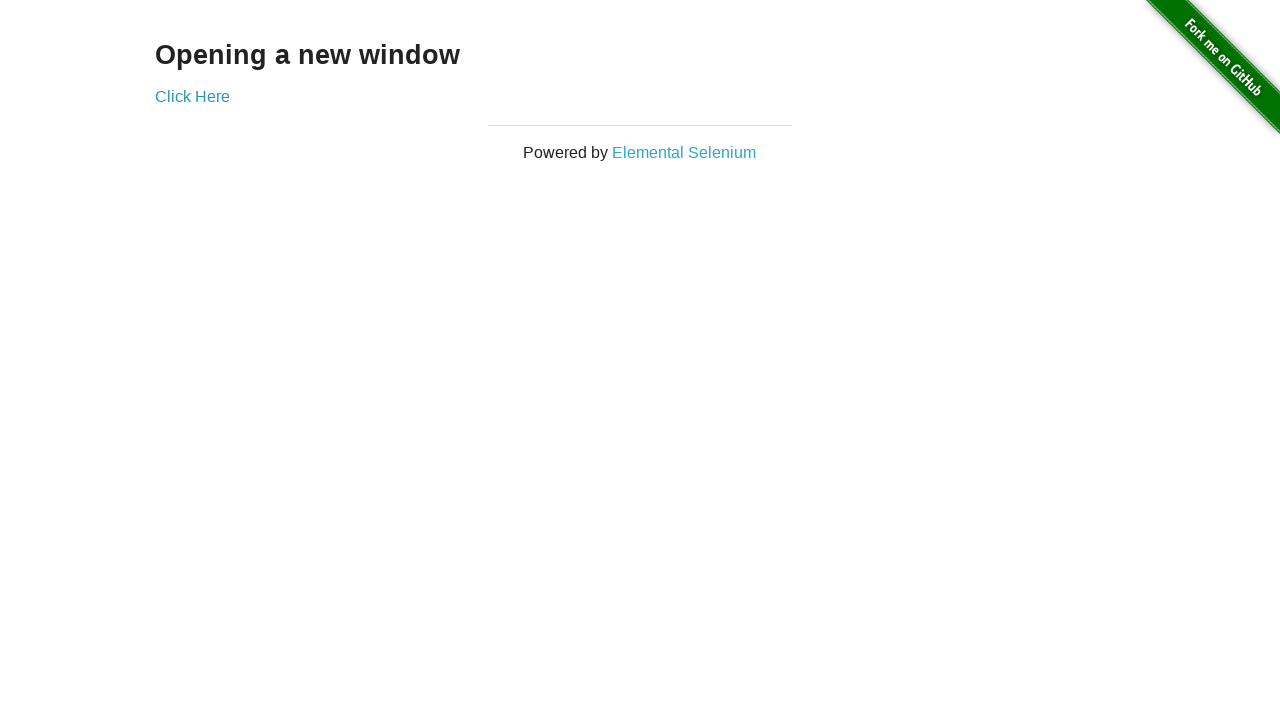